Tests JavaScript prompt alert handling by clicking a button to trigger a prompt, typing text into it, and accepting the alert.

Starting URL: https://v1.training-support.net/selenium/javascript-alerts

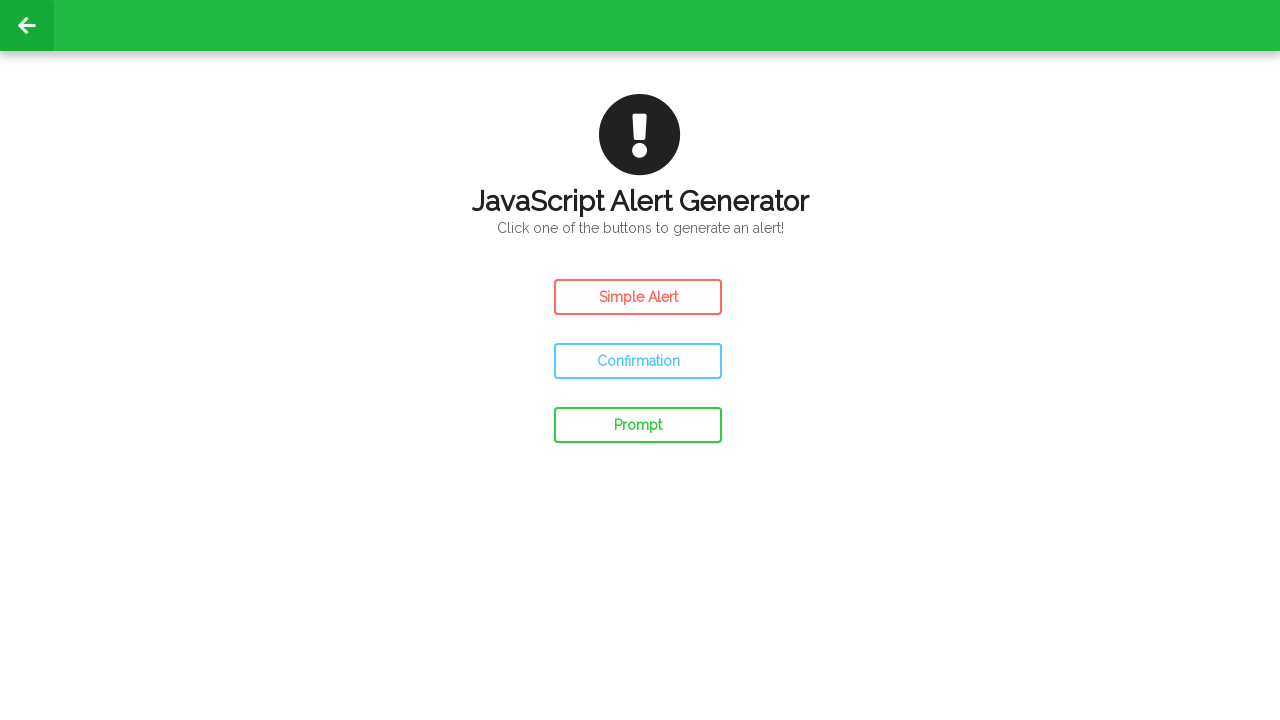

Set up dialog handler to accept prompt with text 'Awesome!'
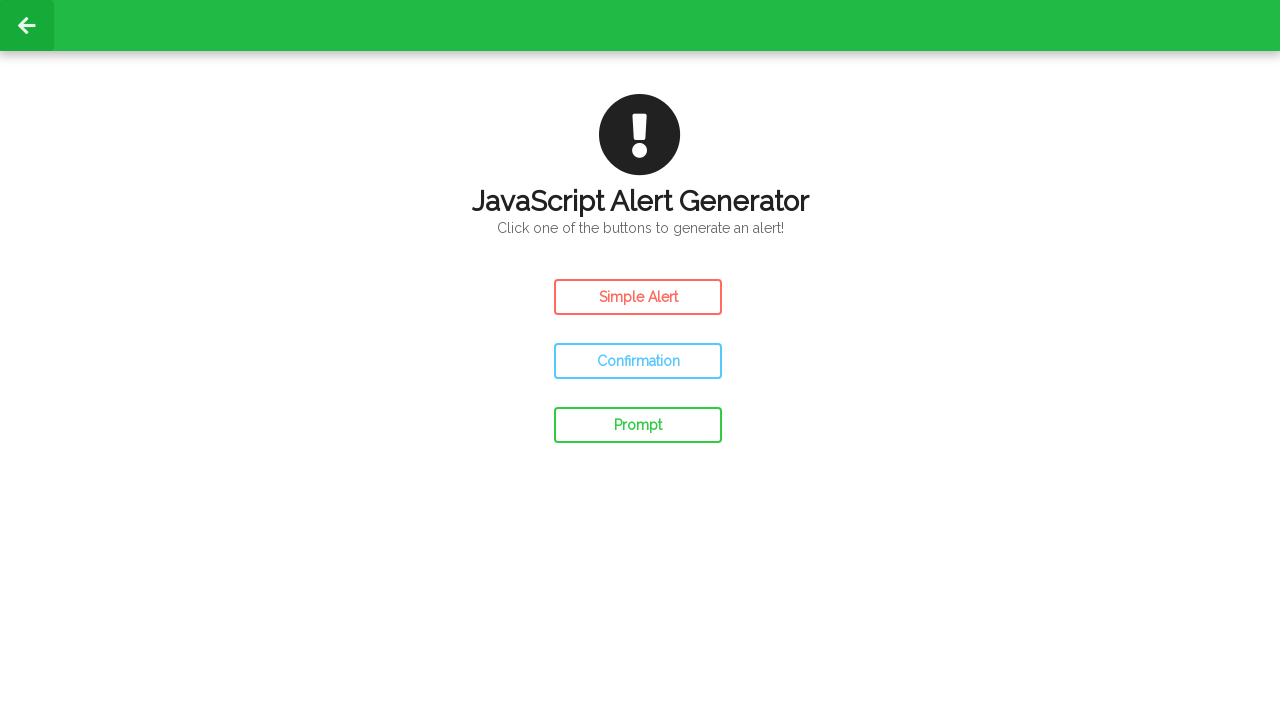

Clicked prompt button to trigger JavaScript prompt alert at (638, 425) on #prompt
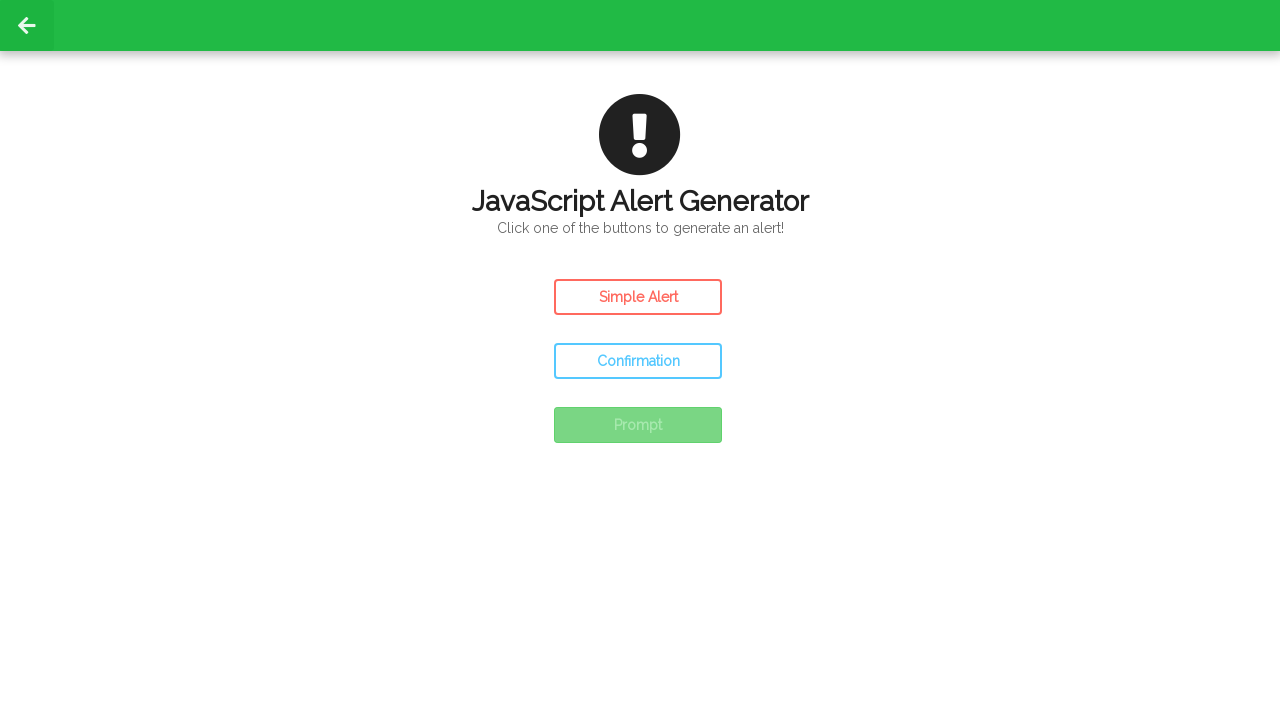

Waited for dialog to be handled and page to update
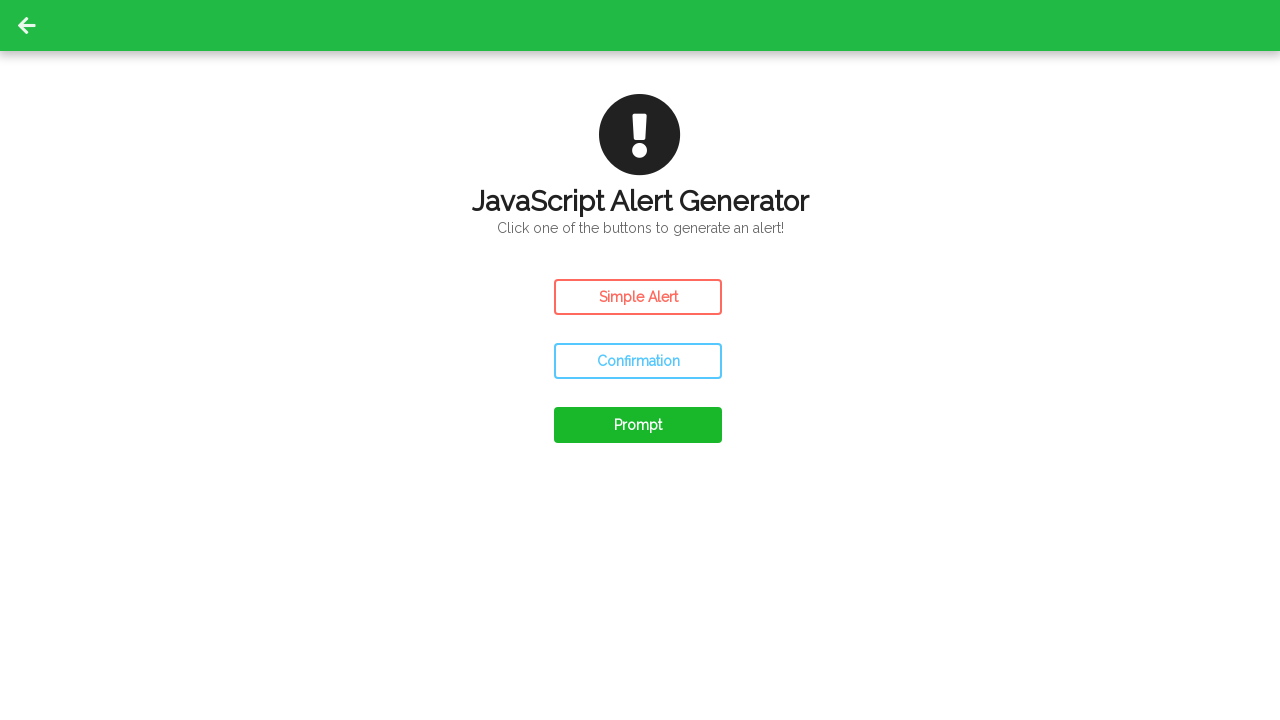

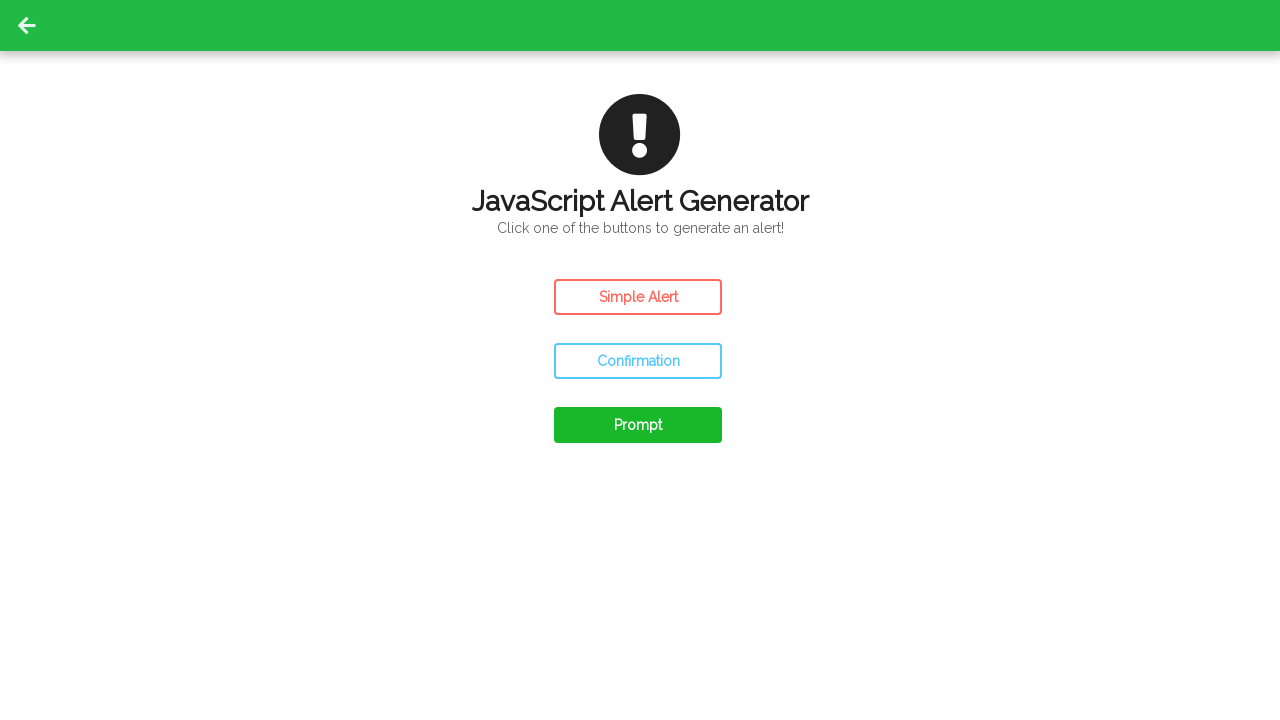